Tests right-click context menu functionality, verifies alert message, and navigates to a linked page to verify its content

Starting URL: https://the-internet.herokuapp.com/context_menu

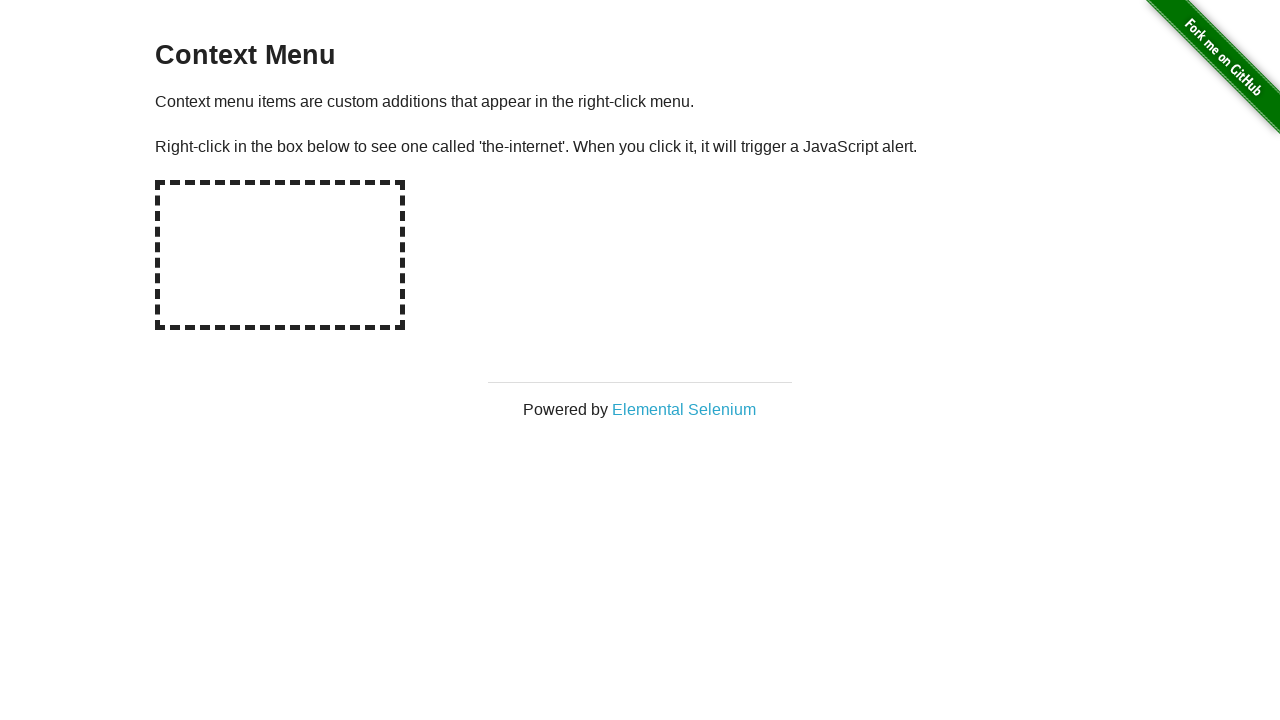

Located the hot-spot element for right-click testing
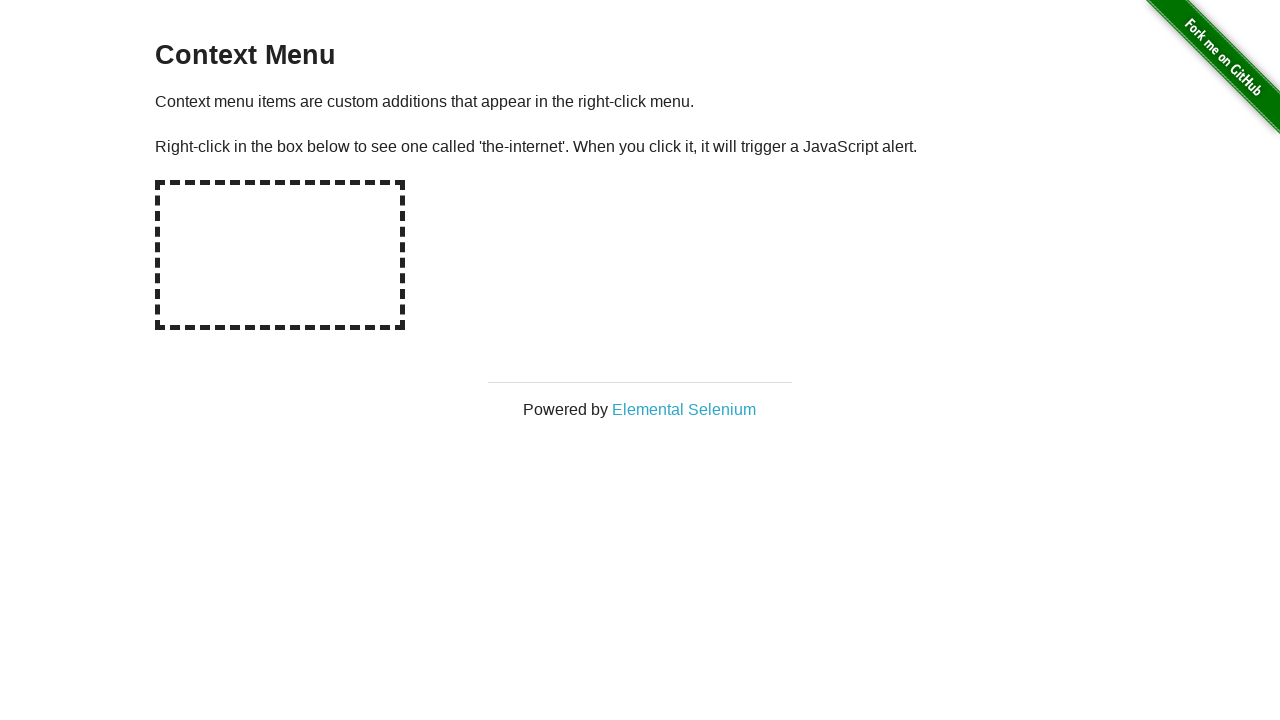

Right-clicked on the hot-spot area to open context menu at (280, 255) on #hot-spot
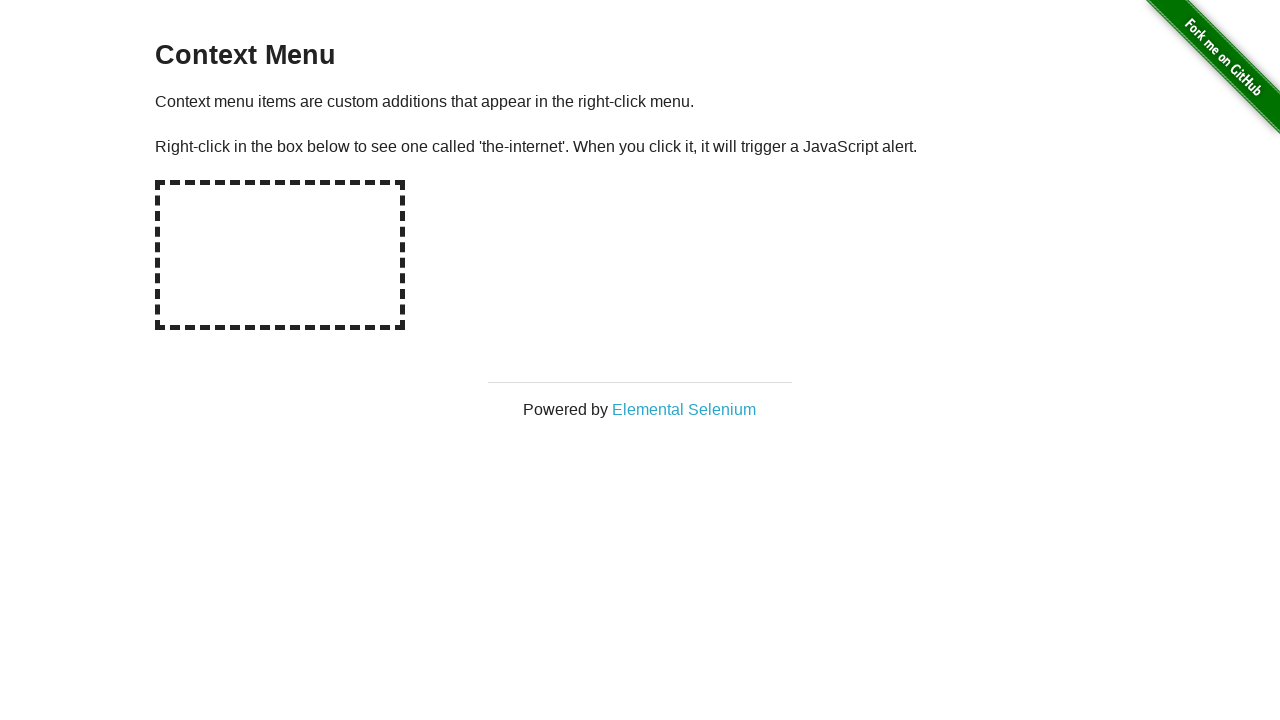

Set up dialog handler to accept alert messages
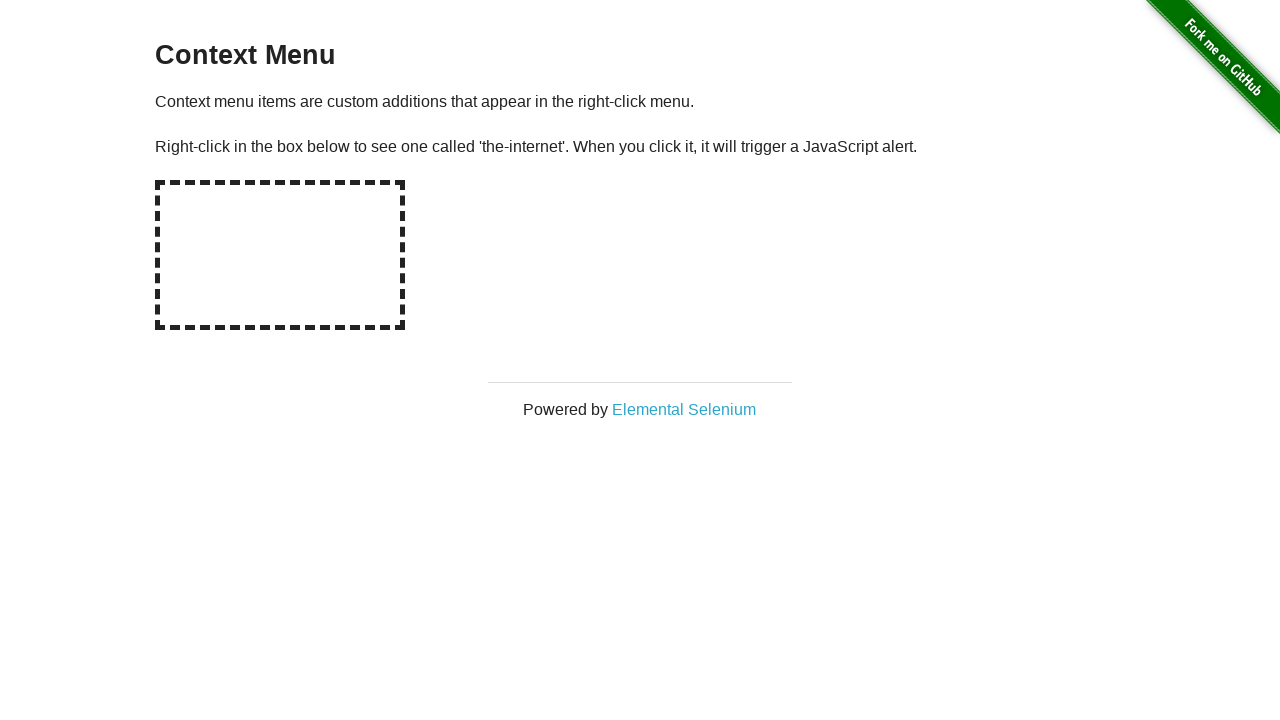

Clicked on 'Elemental Selenium' link from context menu at (684, 409) on text='Elemental Selenium'
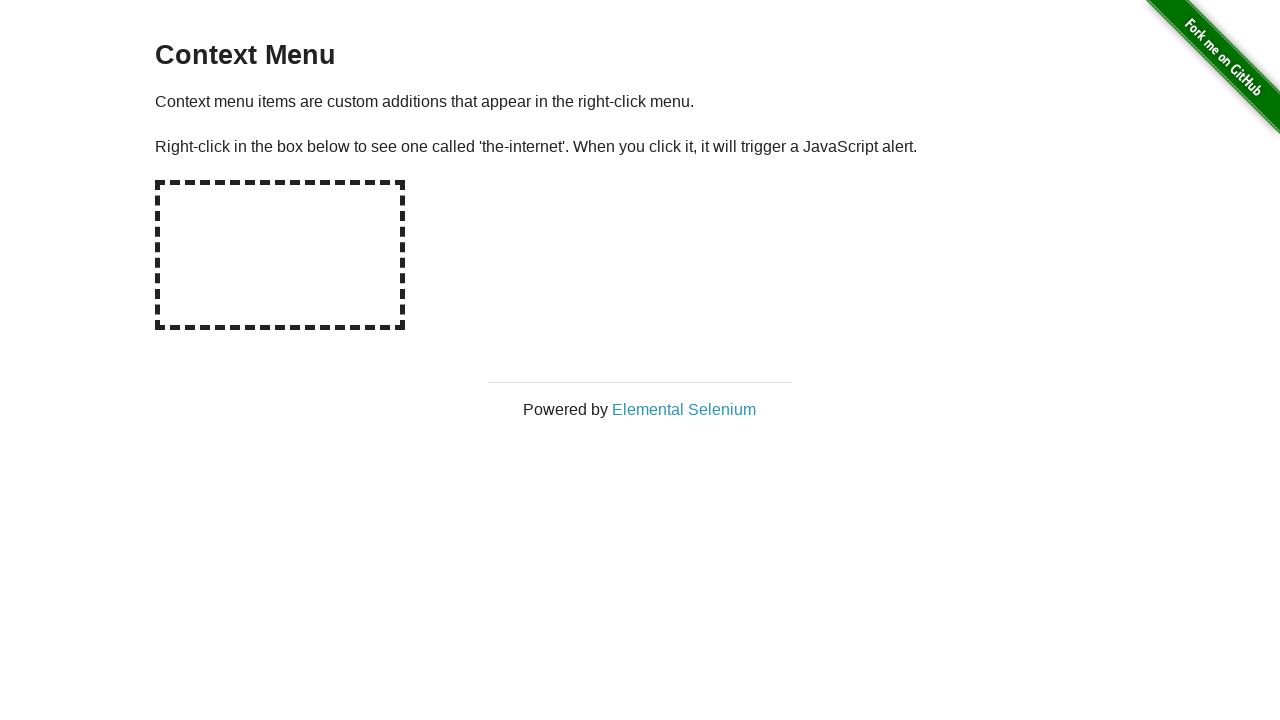

Clicked 'Elemental Selenium' link and new page opened at (684, 409) on text='Elemental Selenium'
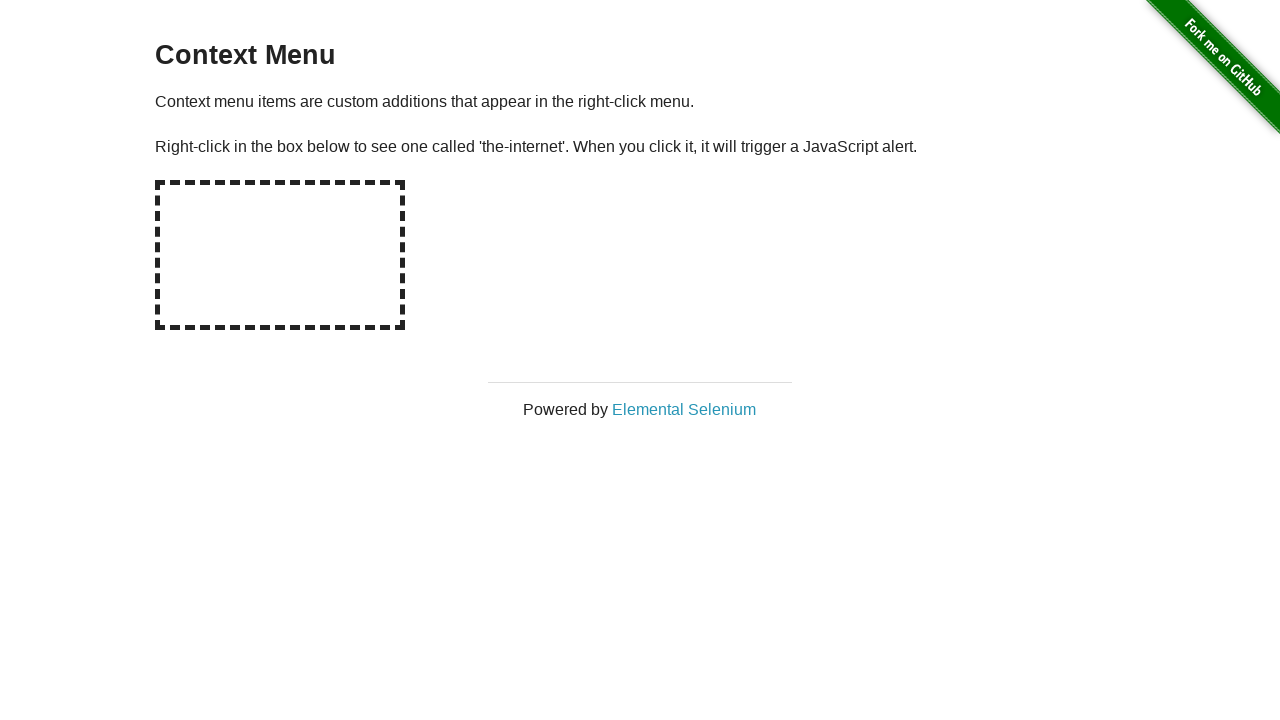

Switched to newly opened page
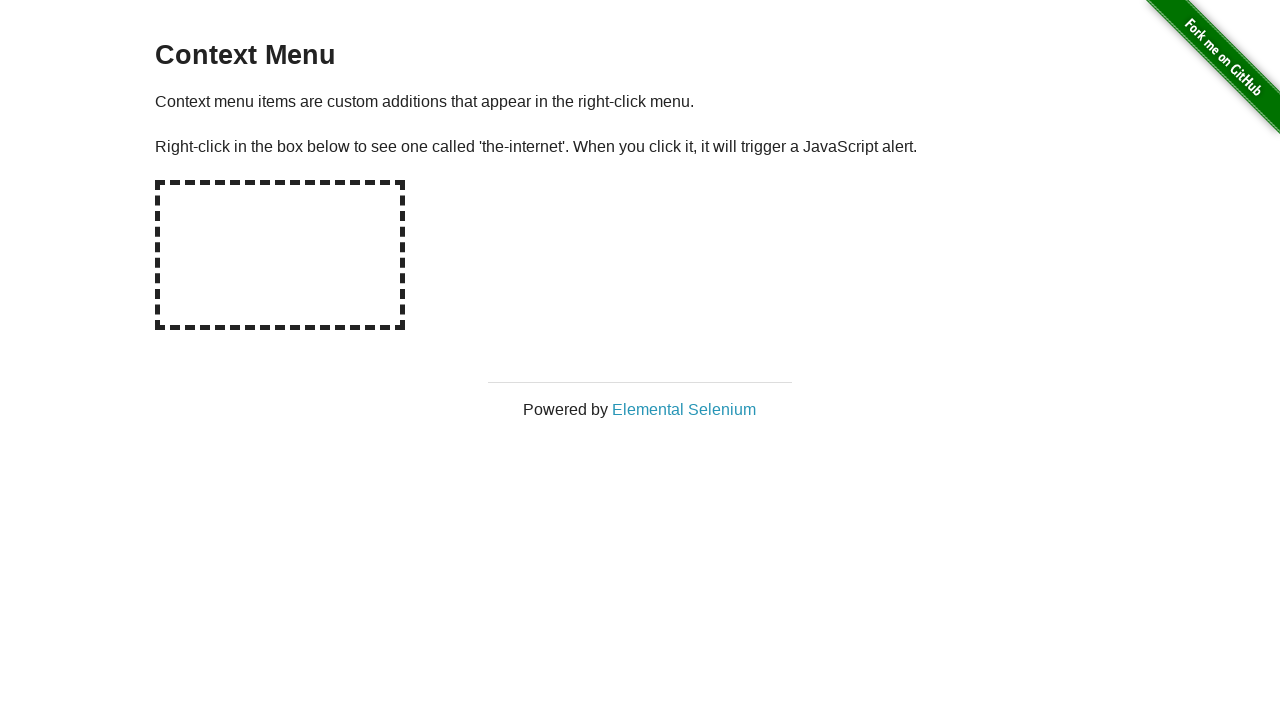

Waited for h1 element to be present on new page
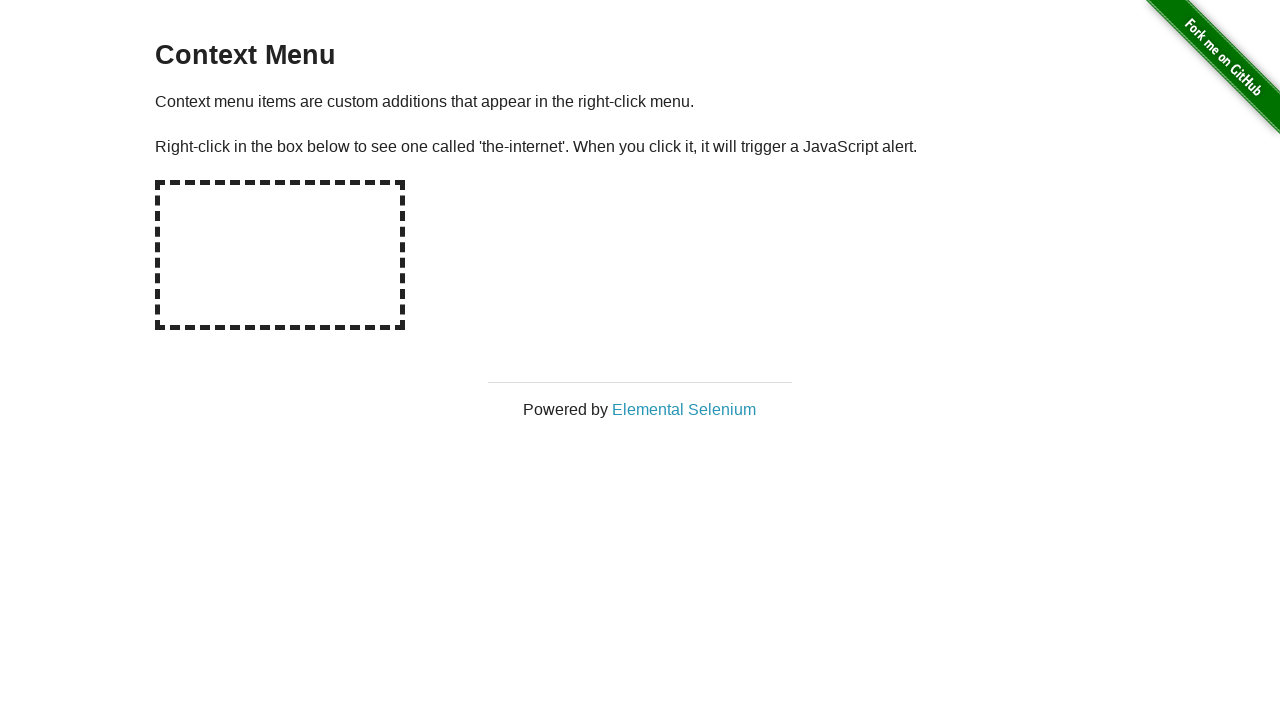

Located the h1 element on new page
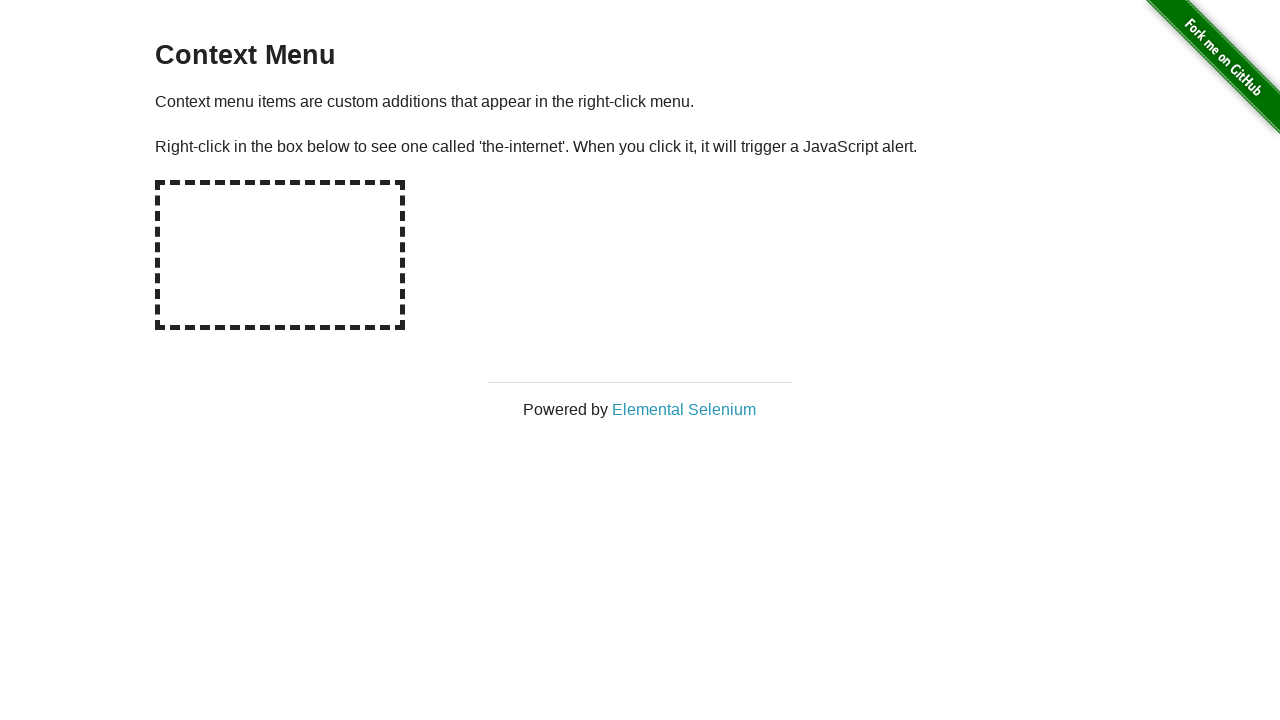

Verified h1 element contains 'Elemental Selenium'
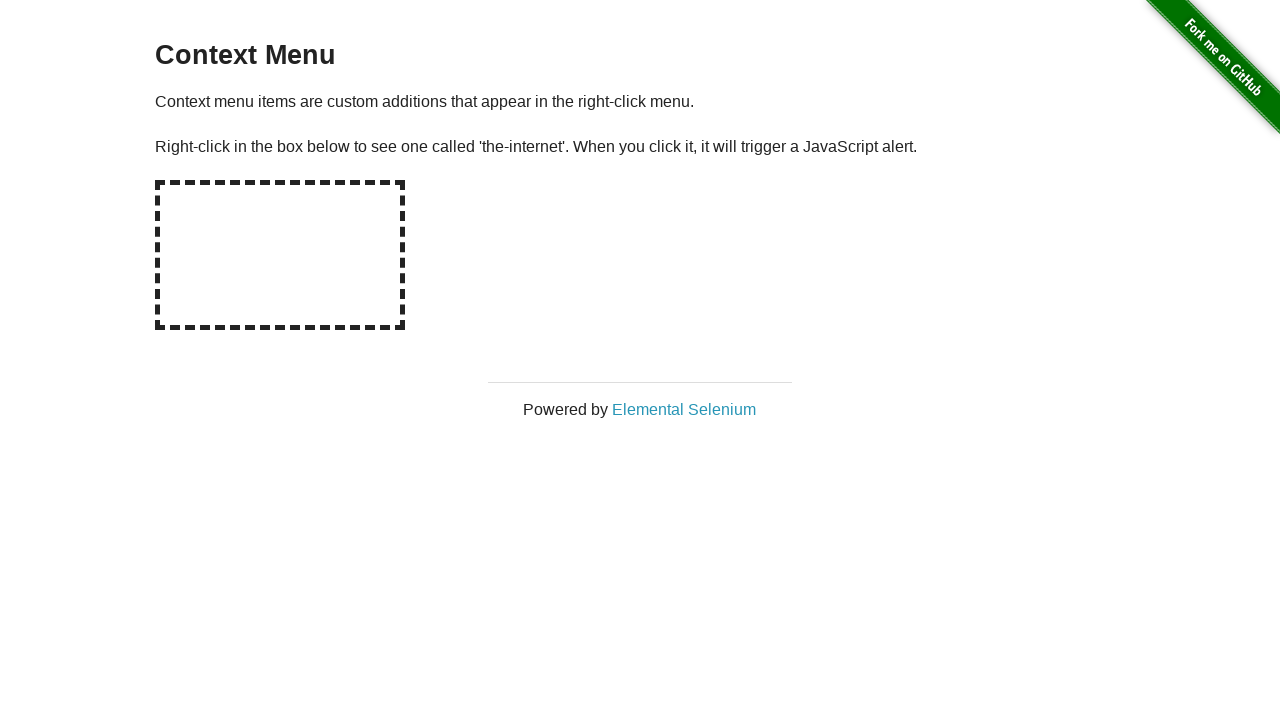

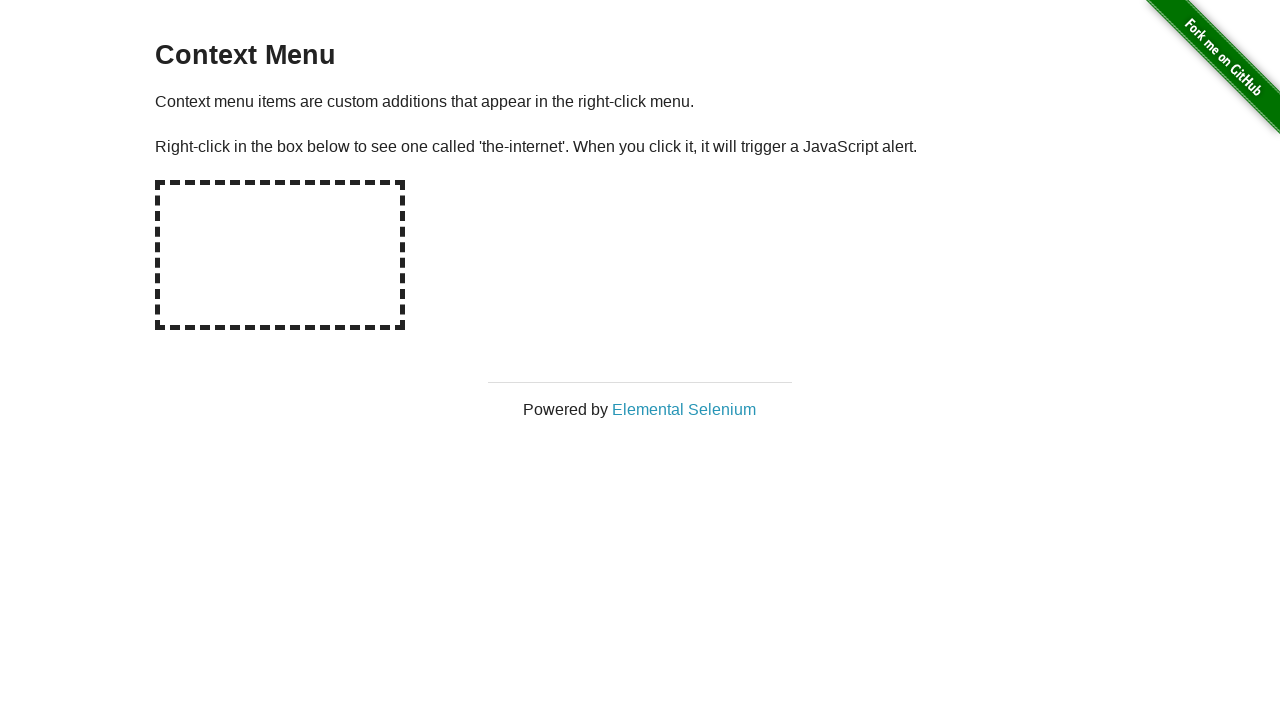